Tests a registration form by filling all input fields in the first block with text and submitting the form, then verifies the success message is displayed.

Starting URL: https://suninjuly.github.io/registration2.html

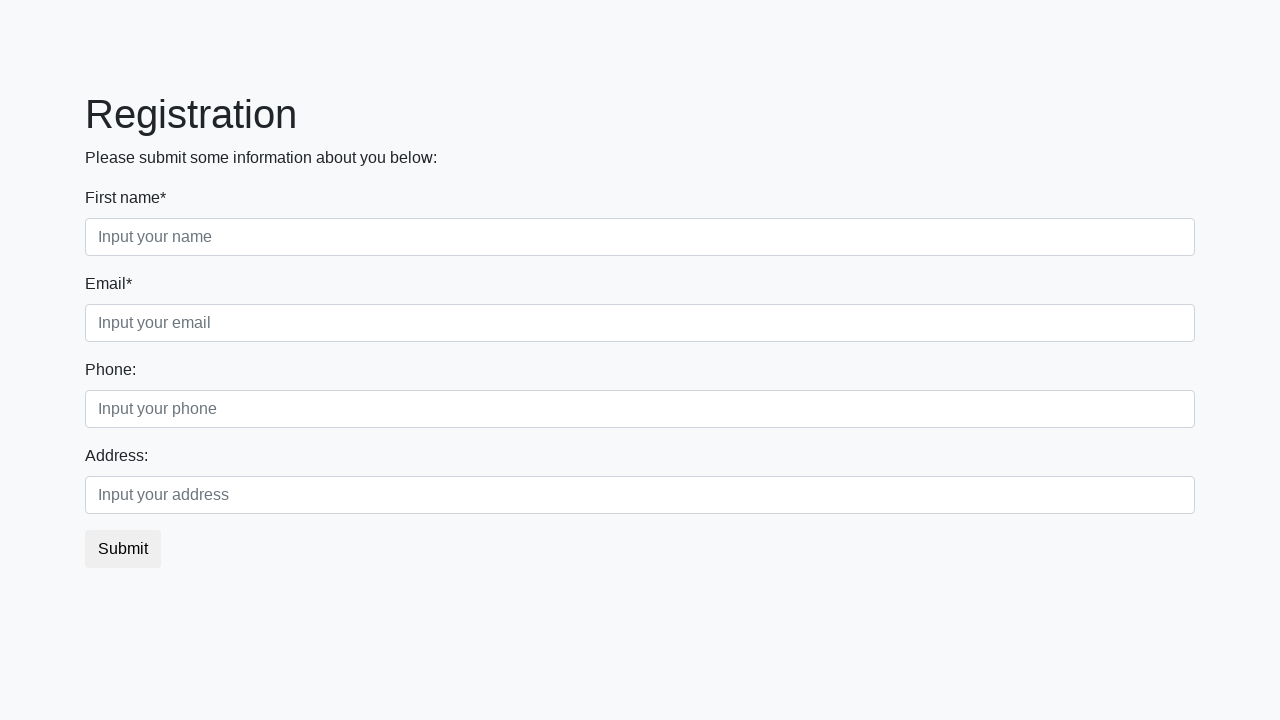

Located all input fields in the first block
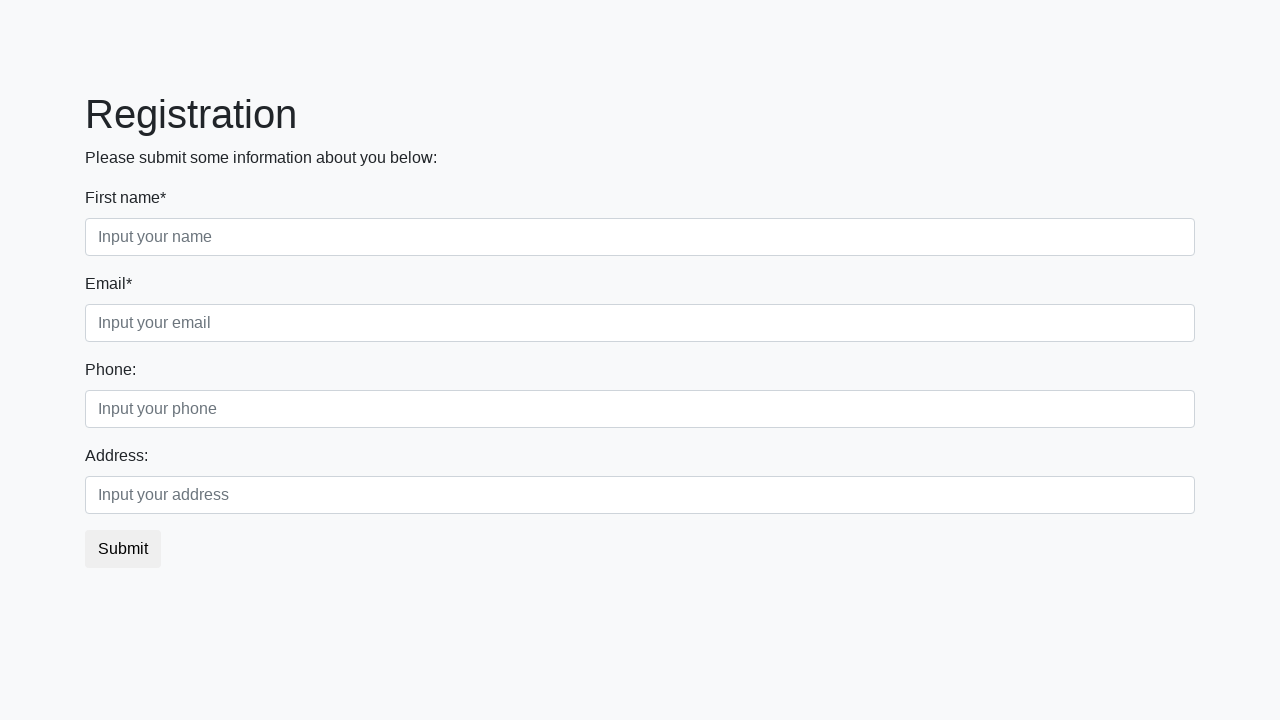

Filled input field 1 with 'TestData123' on .first_block input >> nth=0
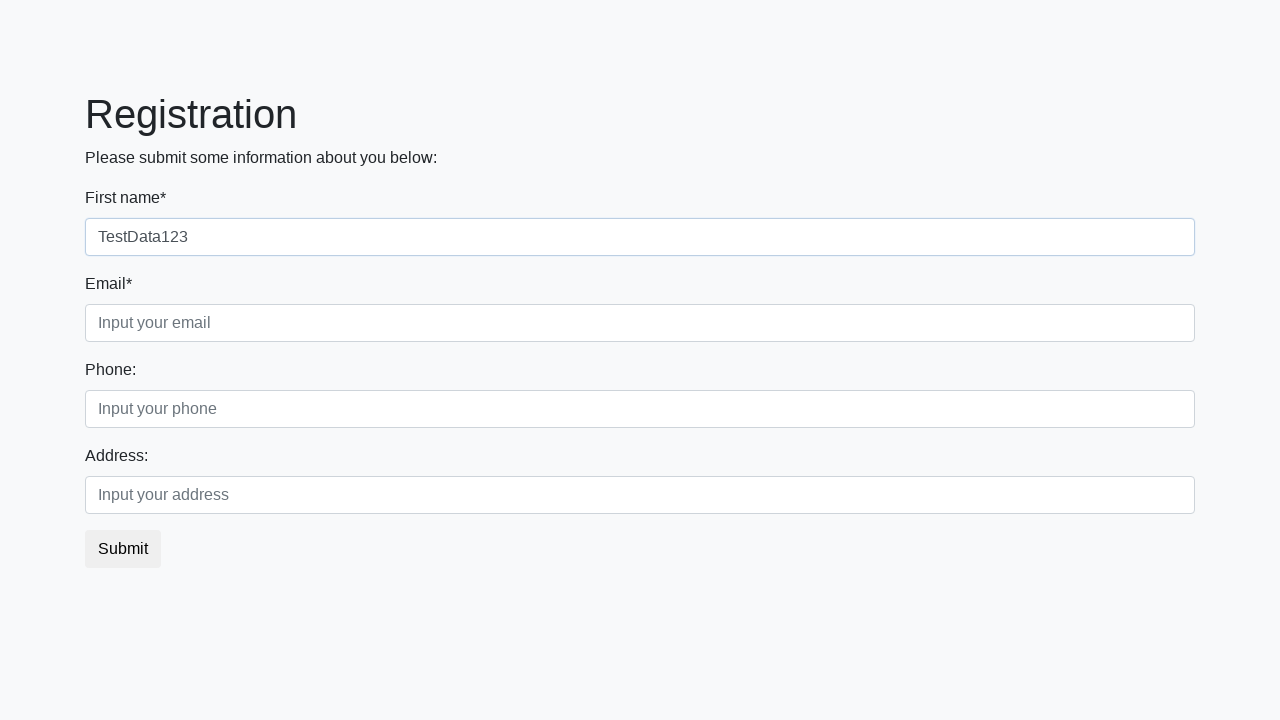

Filled input field 2 with 'TestData123' on .first_block input >> nth=1
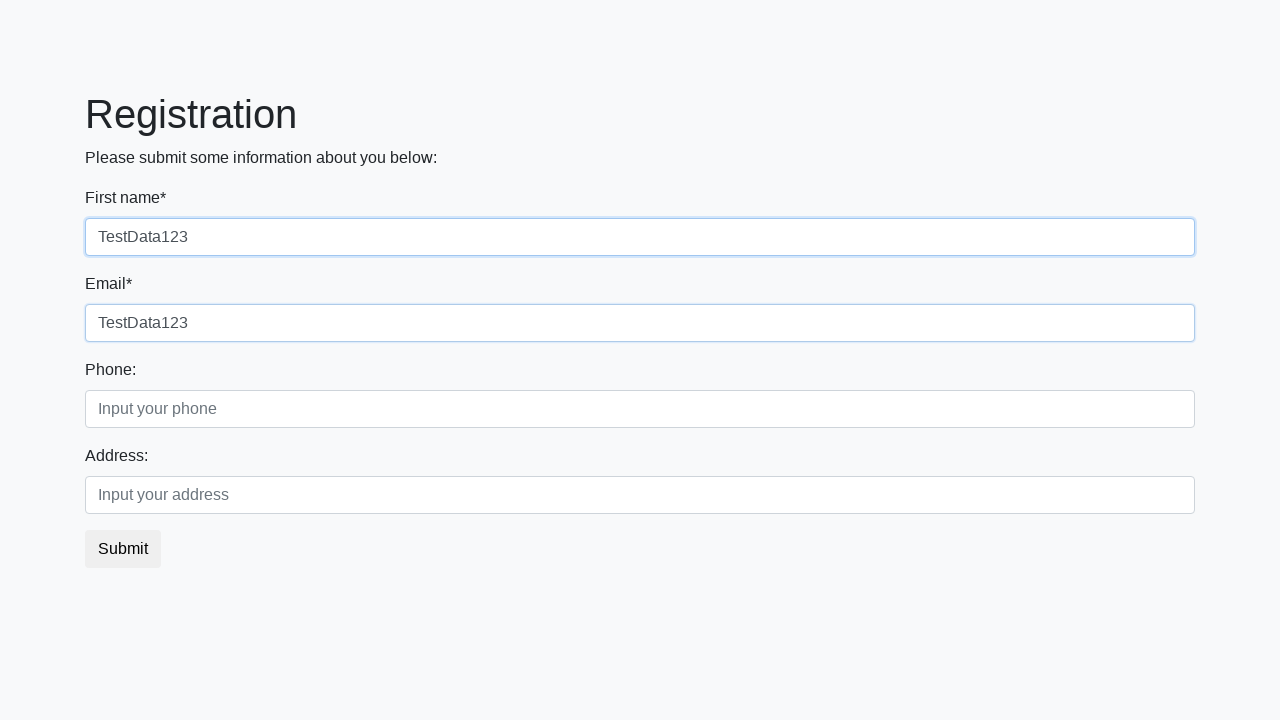

Clicked the submit button at (123, 549) on button.btn
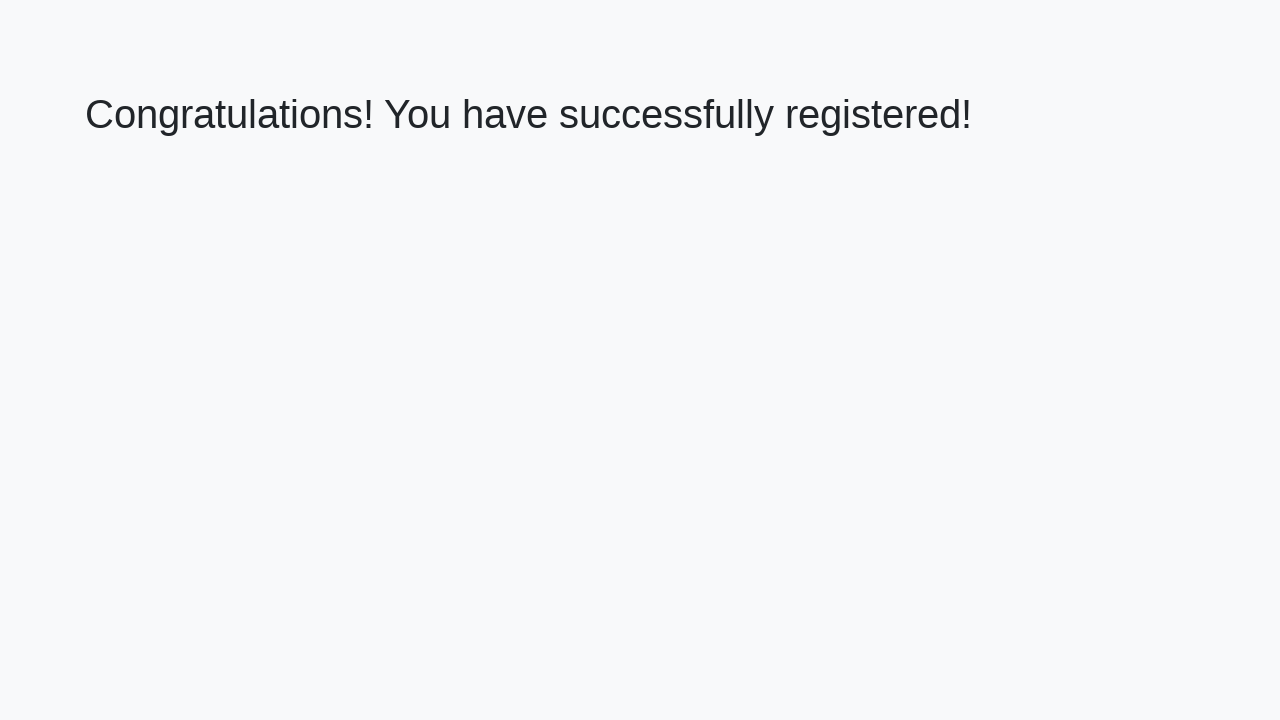

Success message header element loaded
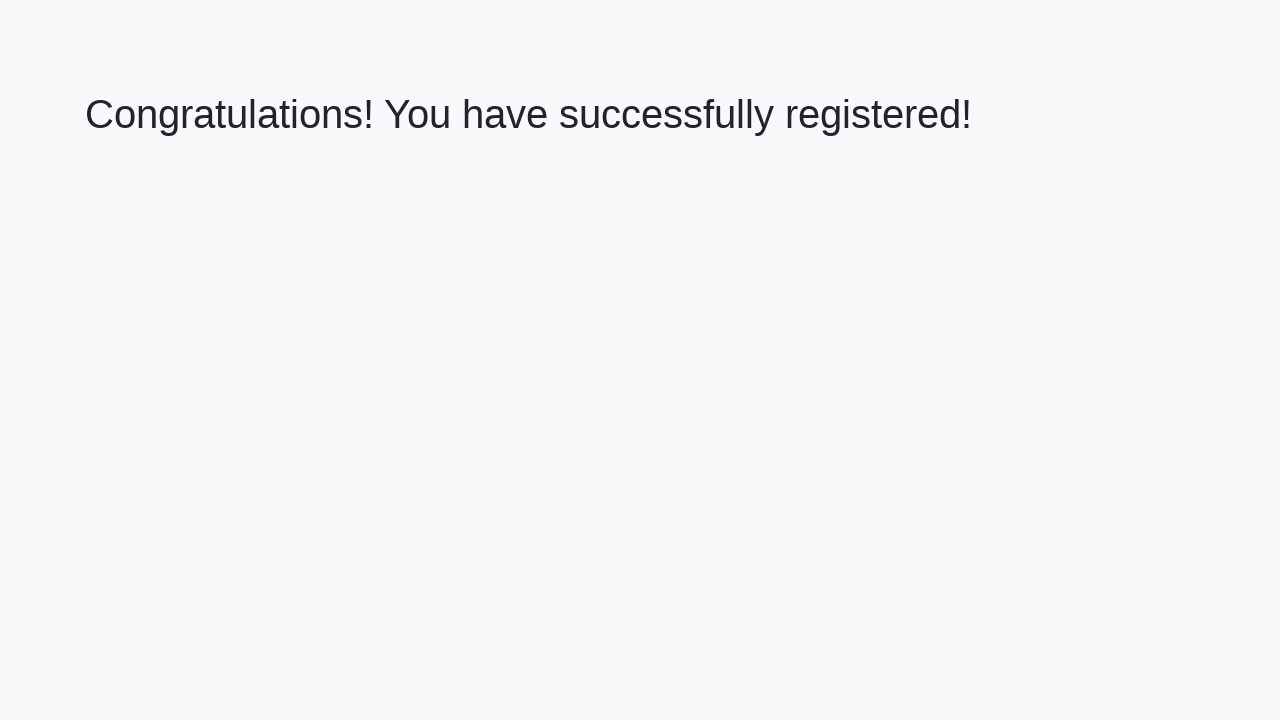

Retrieved success message text
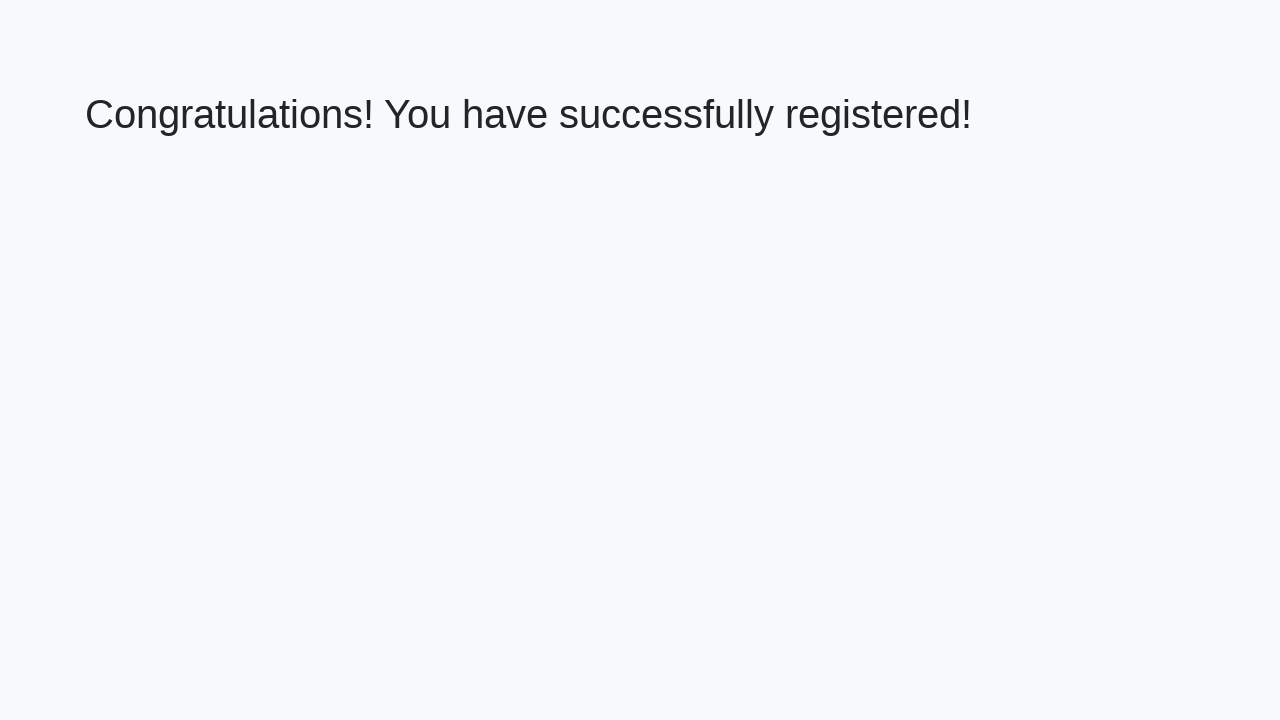

Verified success message: 'Congratulations! You have successfully registered!'
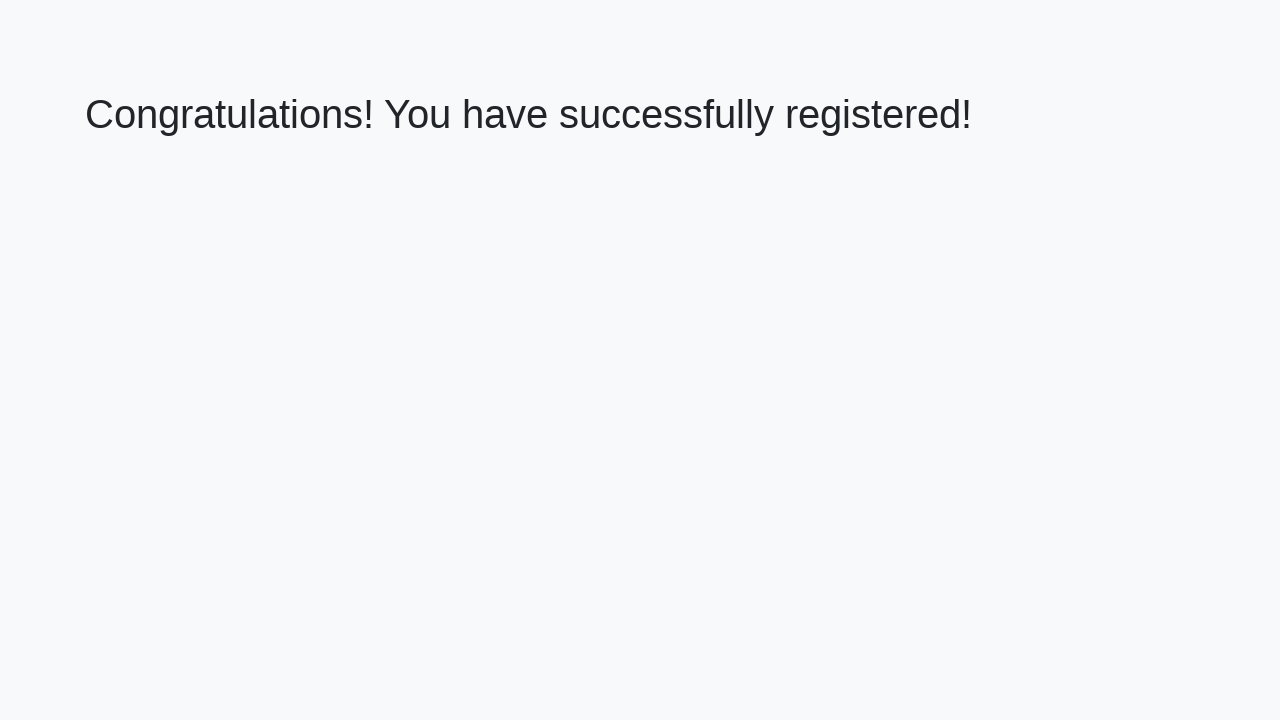

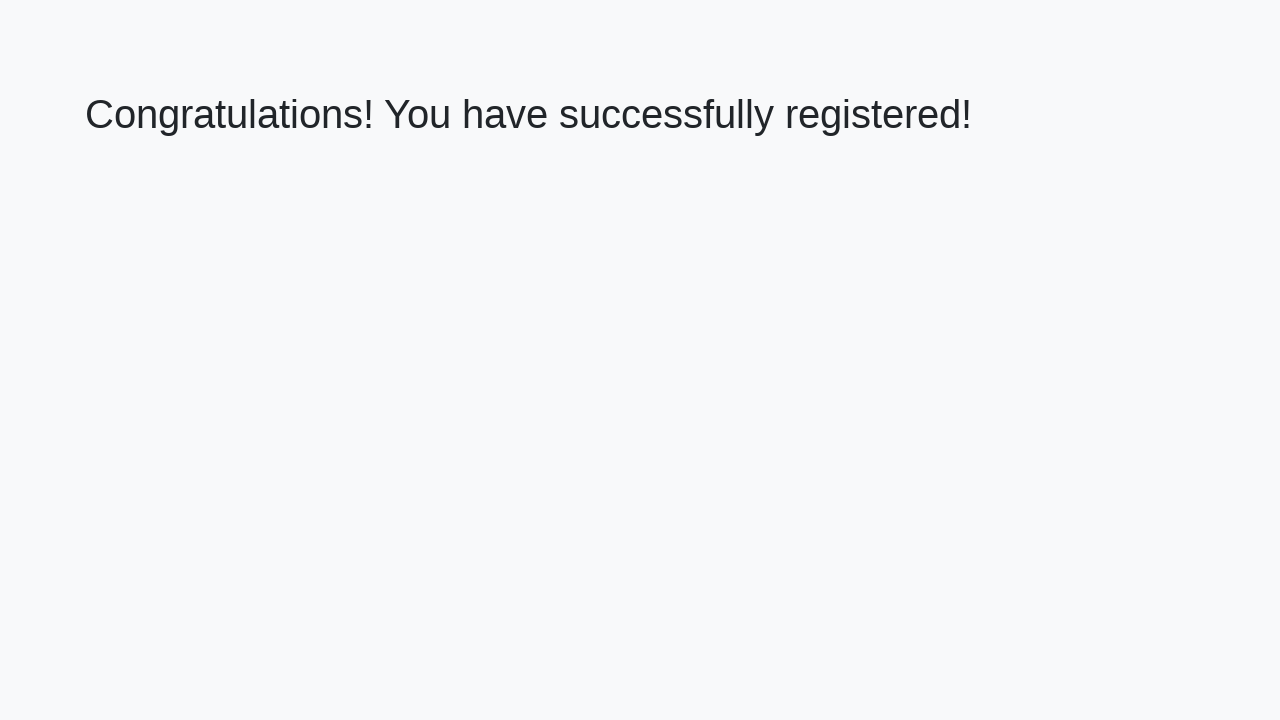